Tests clicking the "Create an account" link on the login page and verifying navigation to the signup page

Starting URL: https://github.com/login

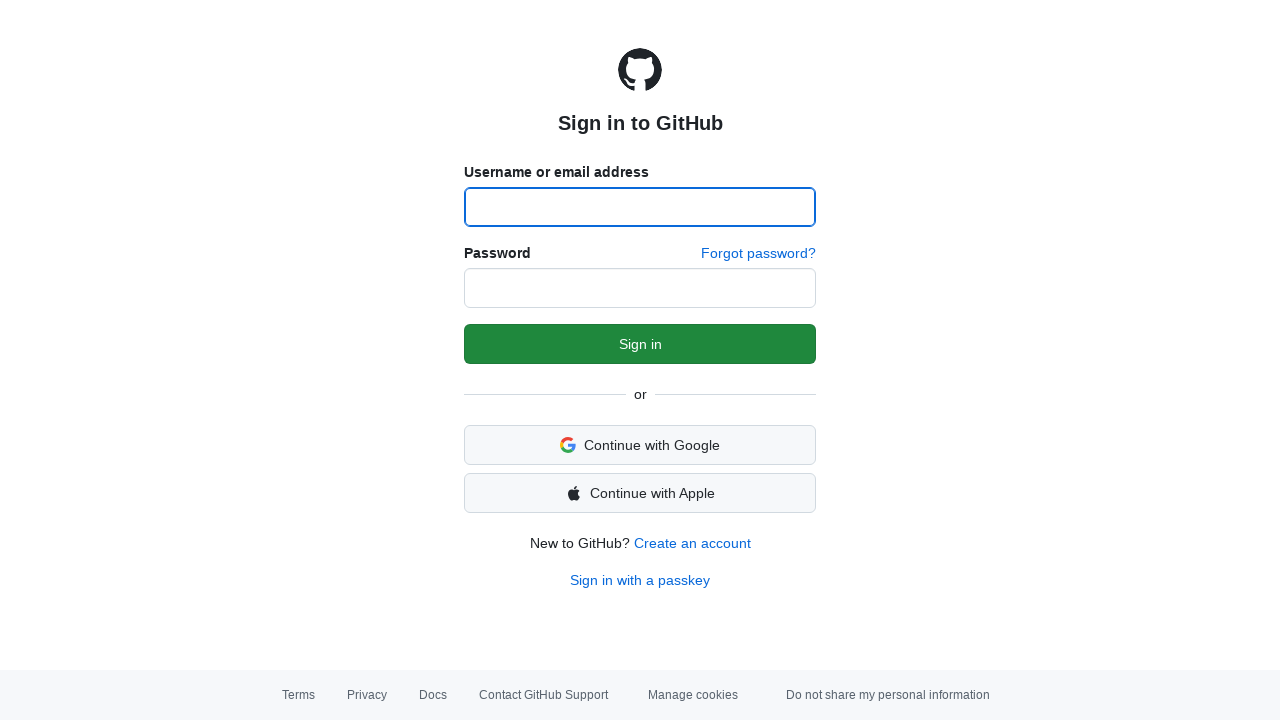

Clicked 'Create an account' link on login page at (692, 543) on a[href*='signup']
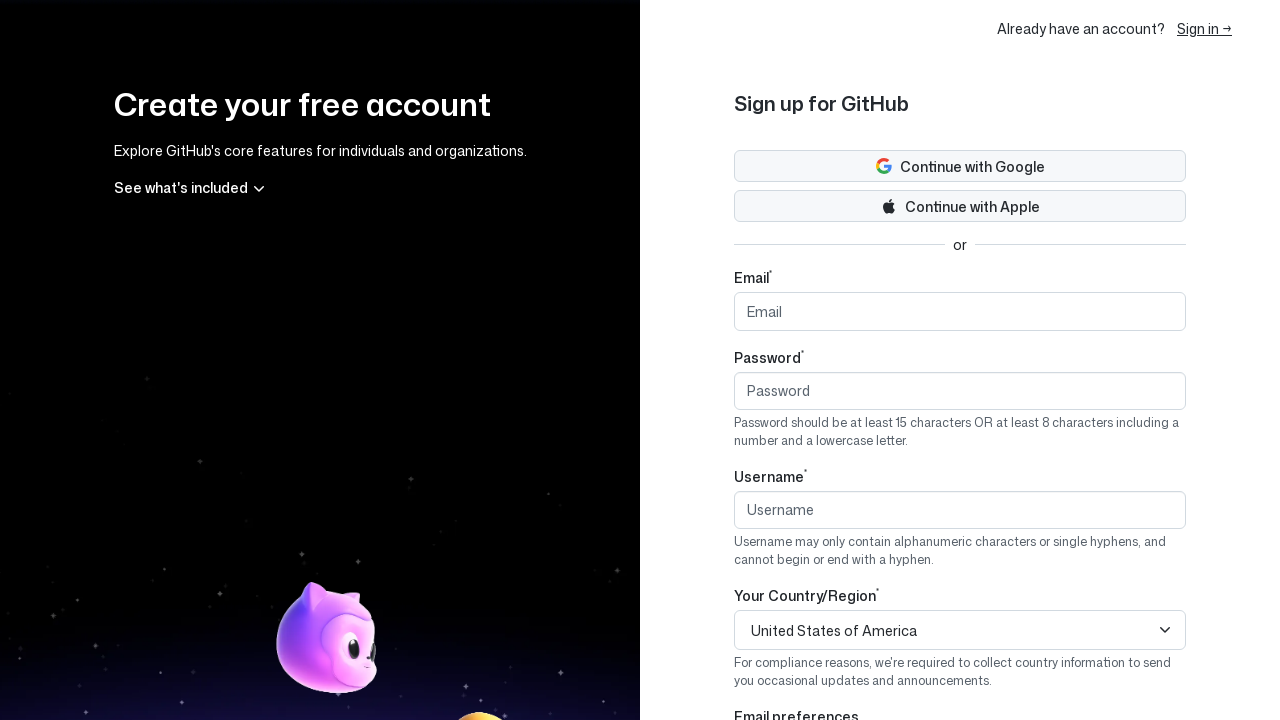

Verified navigation to signup page at https://github.com/signup?source=login
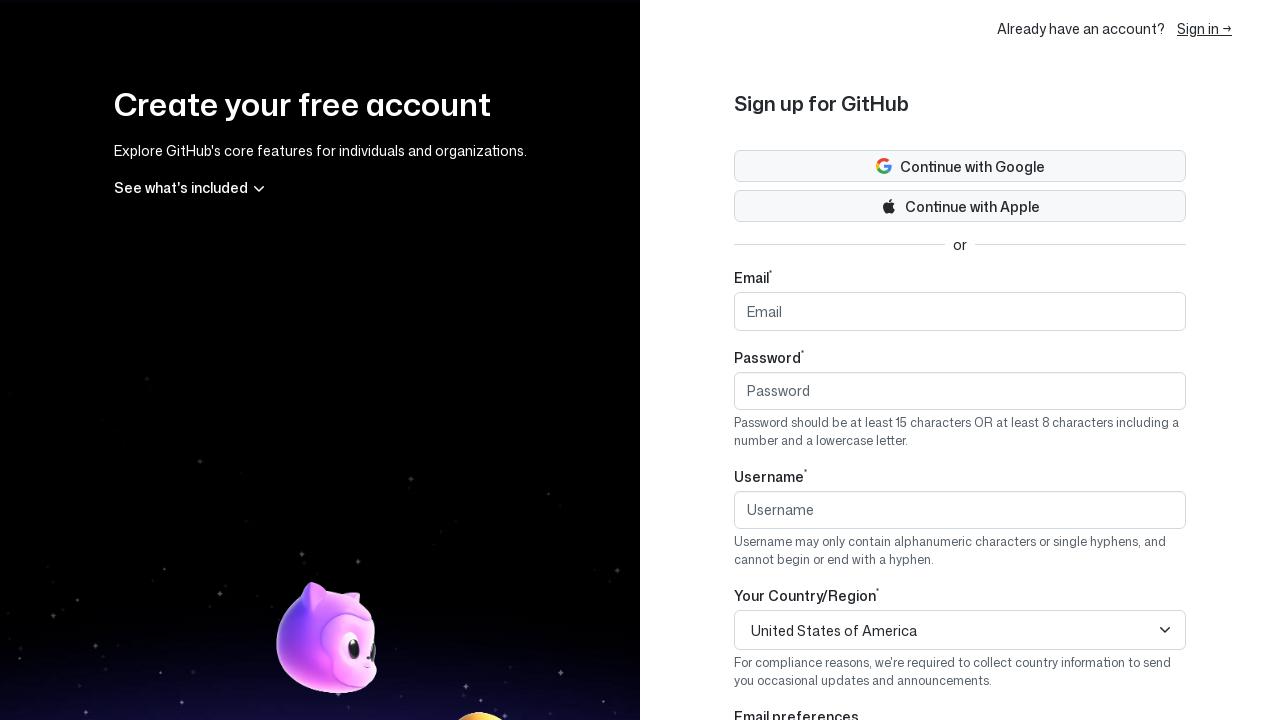

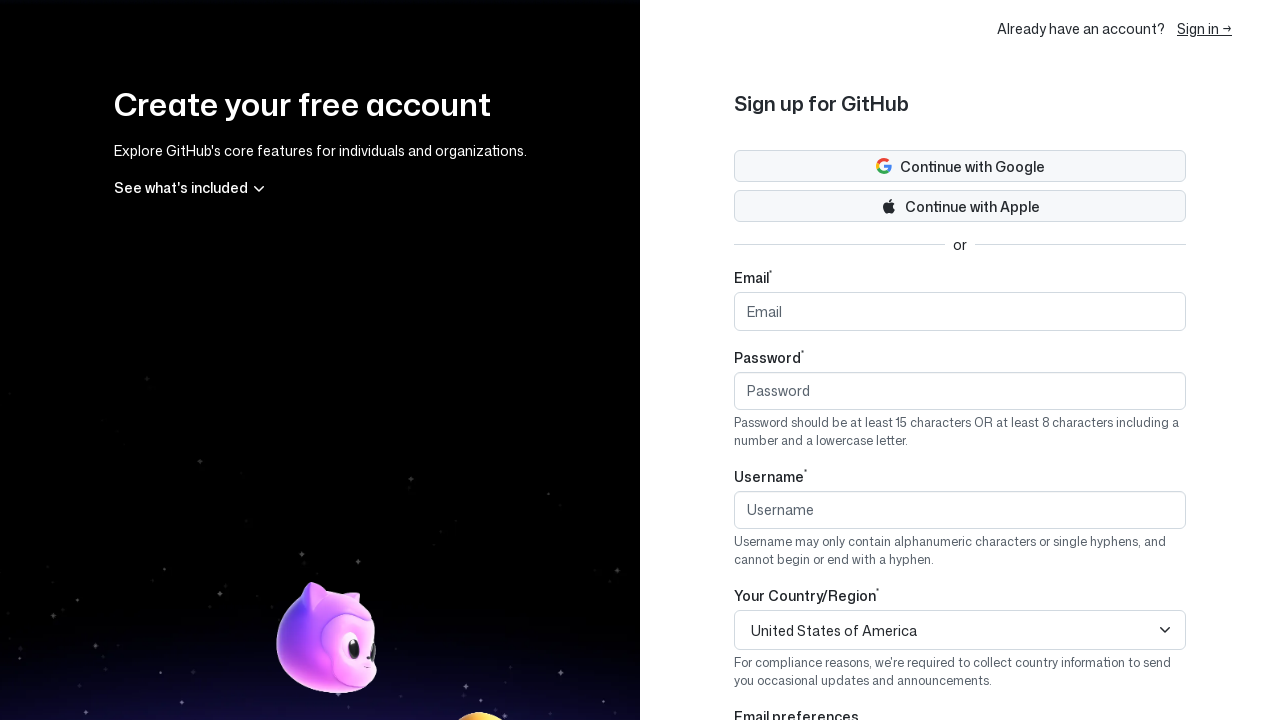